Tests checkbox functionality by selecting and deselecting checkboxes, verifying their checked state

Starting URL: http://the-internet.herokuapp.com/

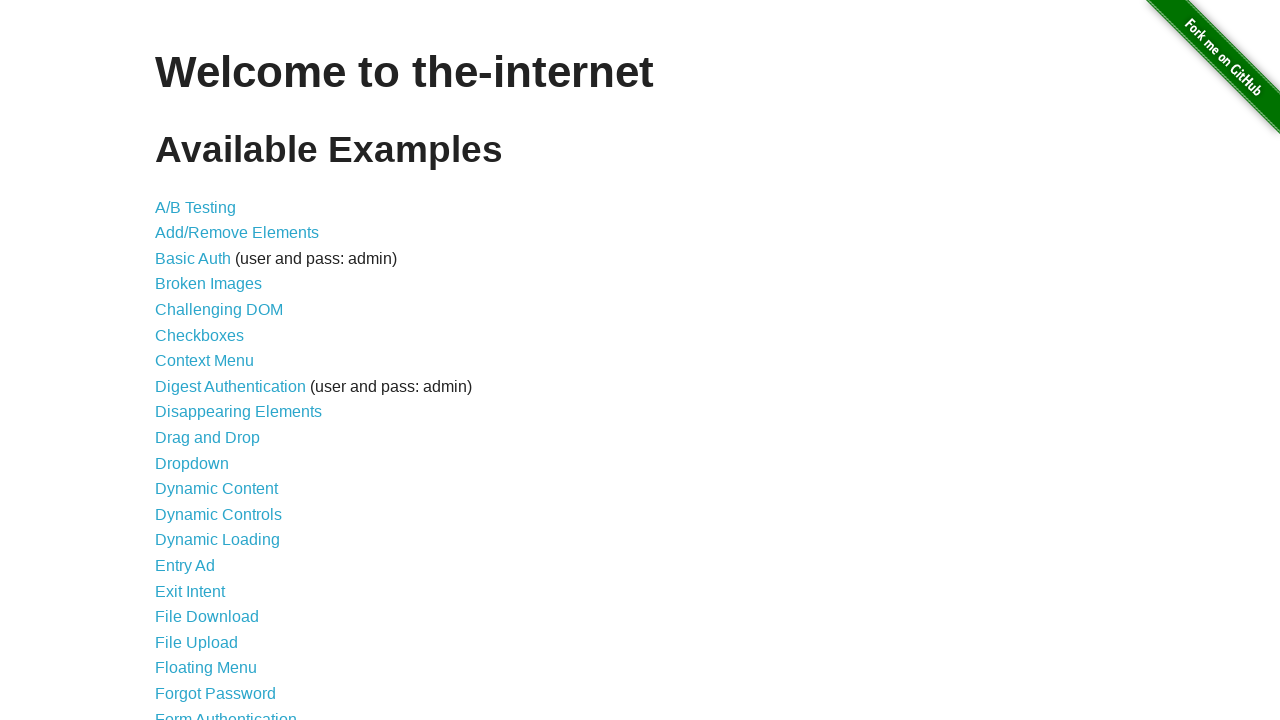

Clicked on Checkboxes link to navigate to checkboxes page at (200, 335) on a[href='/checkboxes']
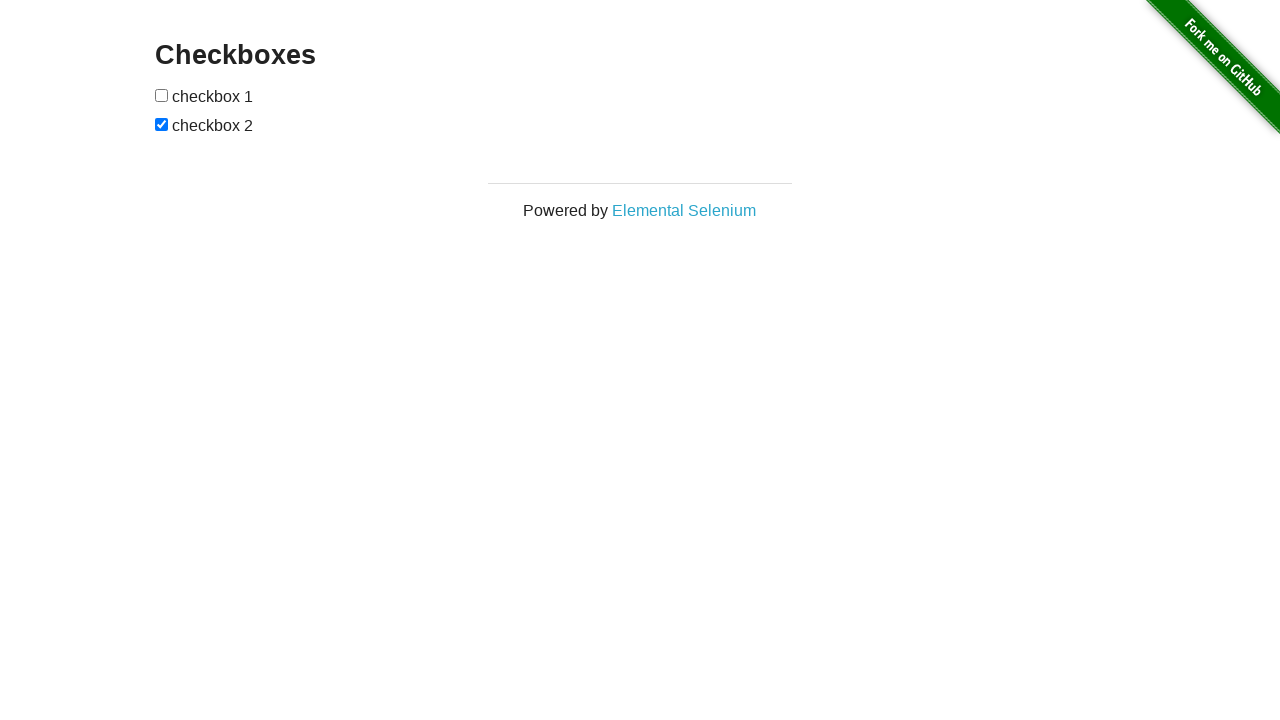

Checkboxes loaded on the page
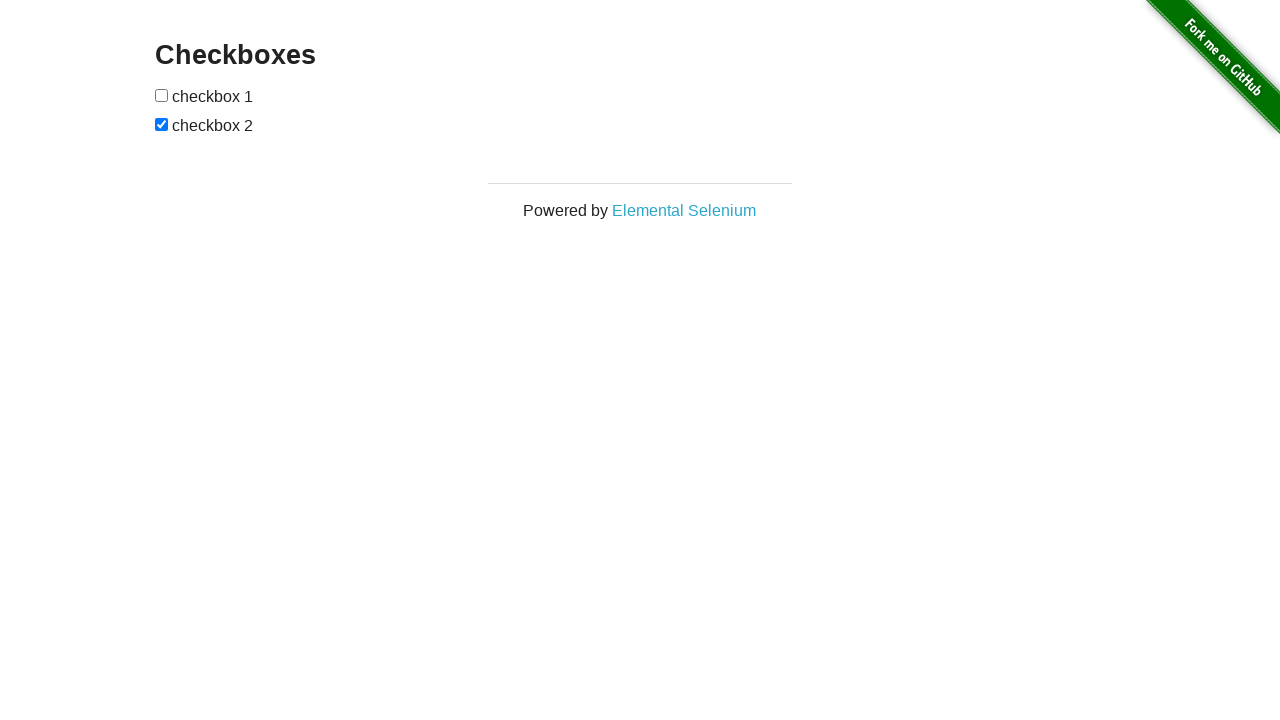

Selected first checkbox at (162, 95) on input[type='checkbox'] >> nth=0
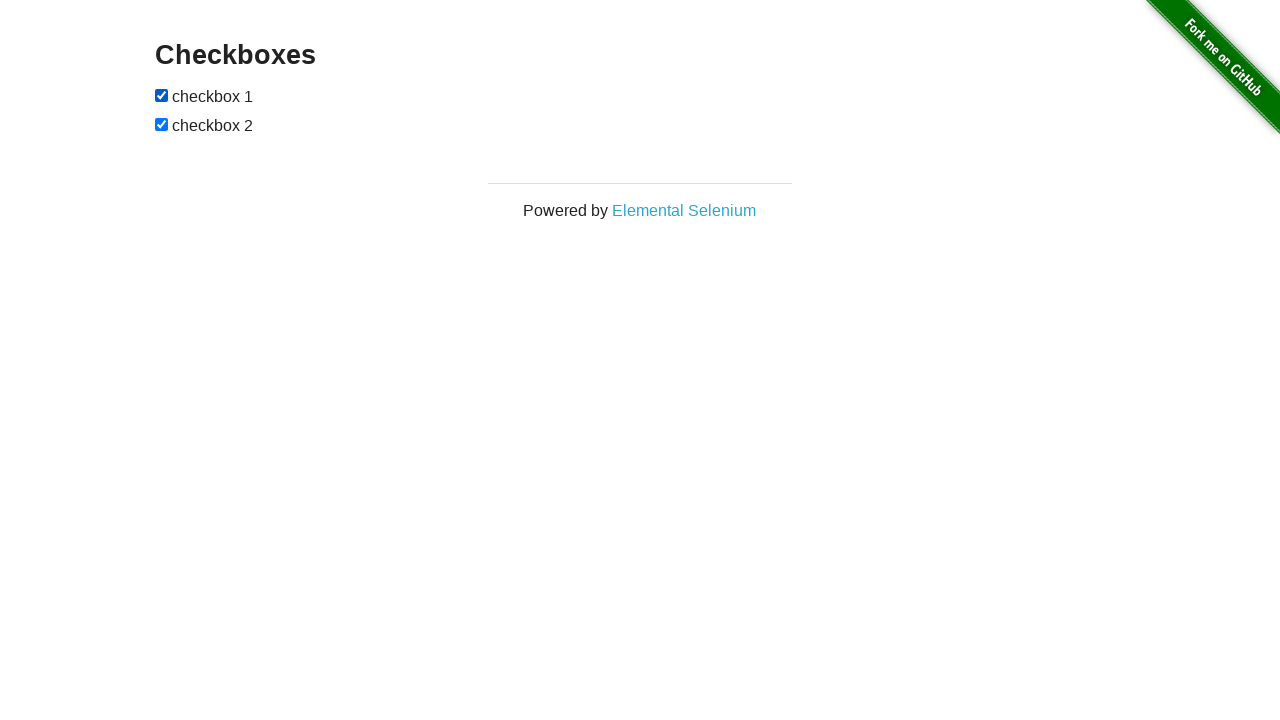

Verified first checkbox is in checked state
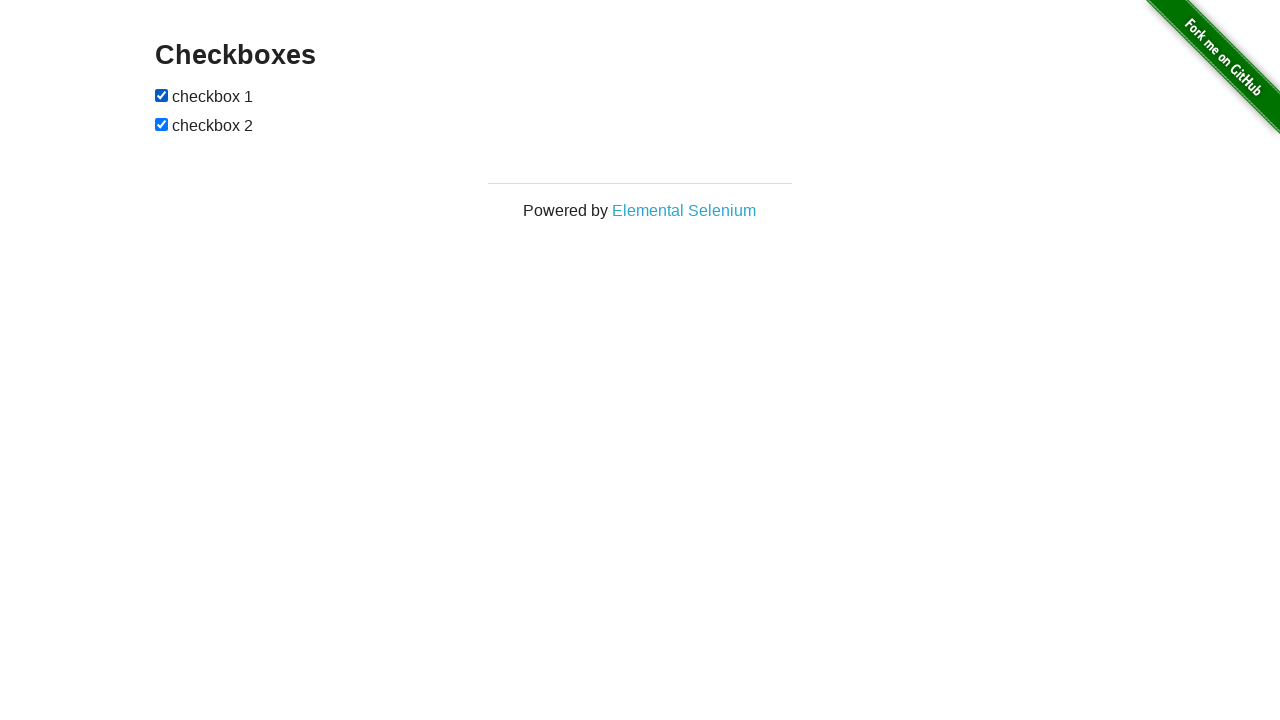

Deselected first checkbox at (162, 95) on input[type='checkbox'] >> nth=0
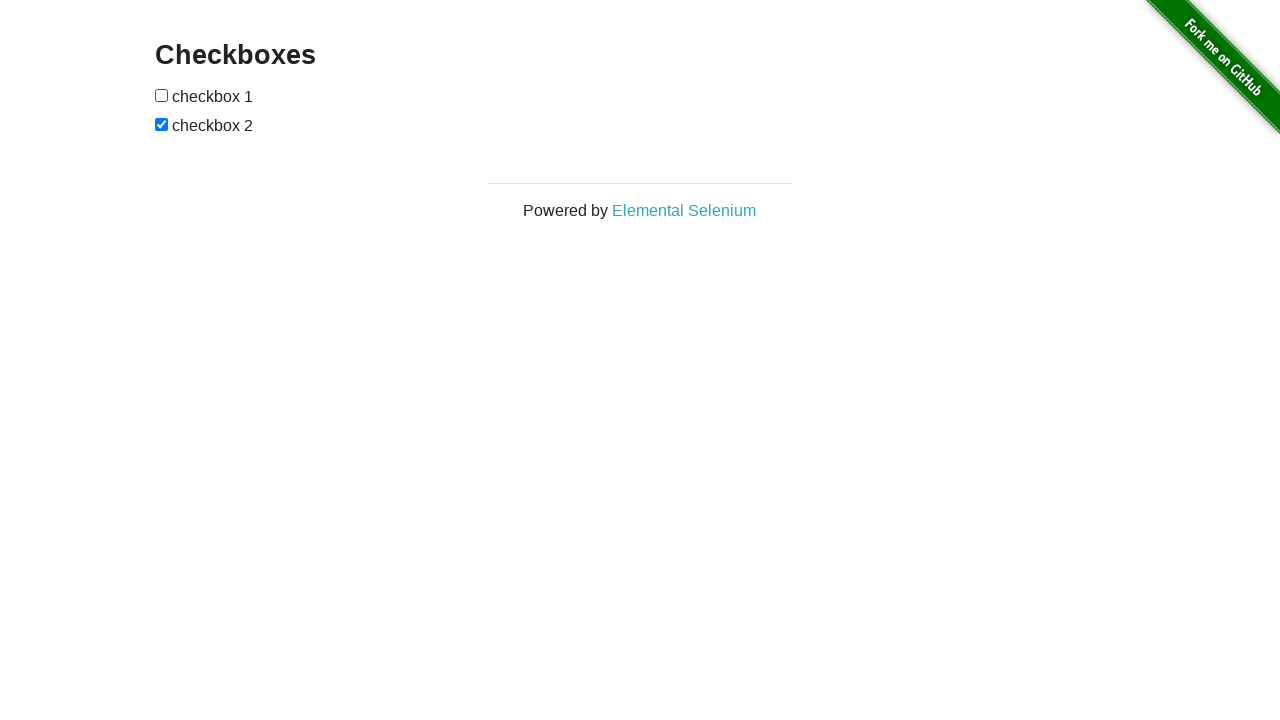

Verified first checkbox is in unchecked state
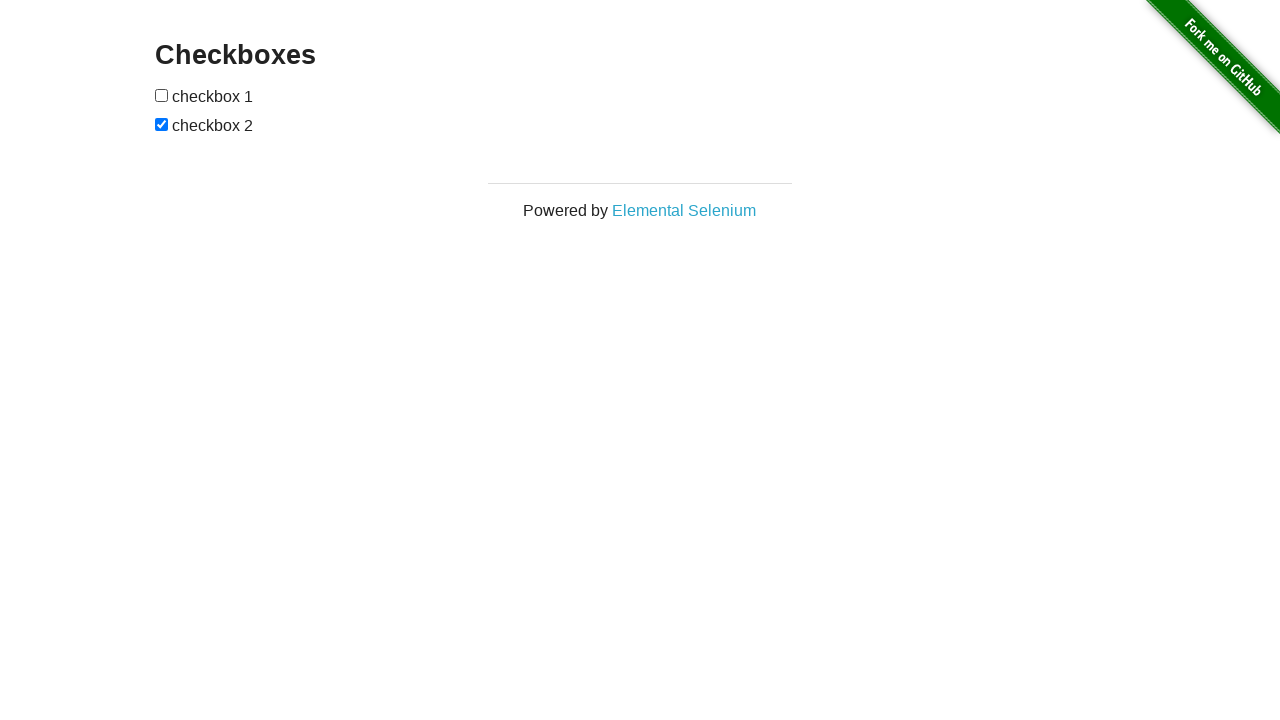

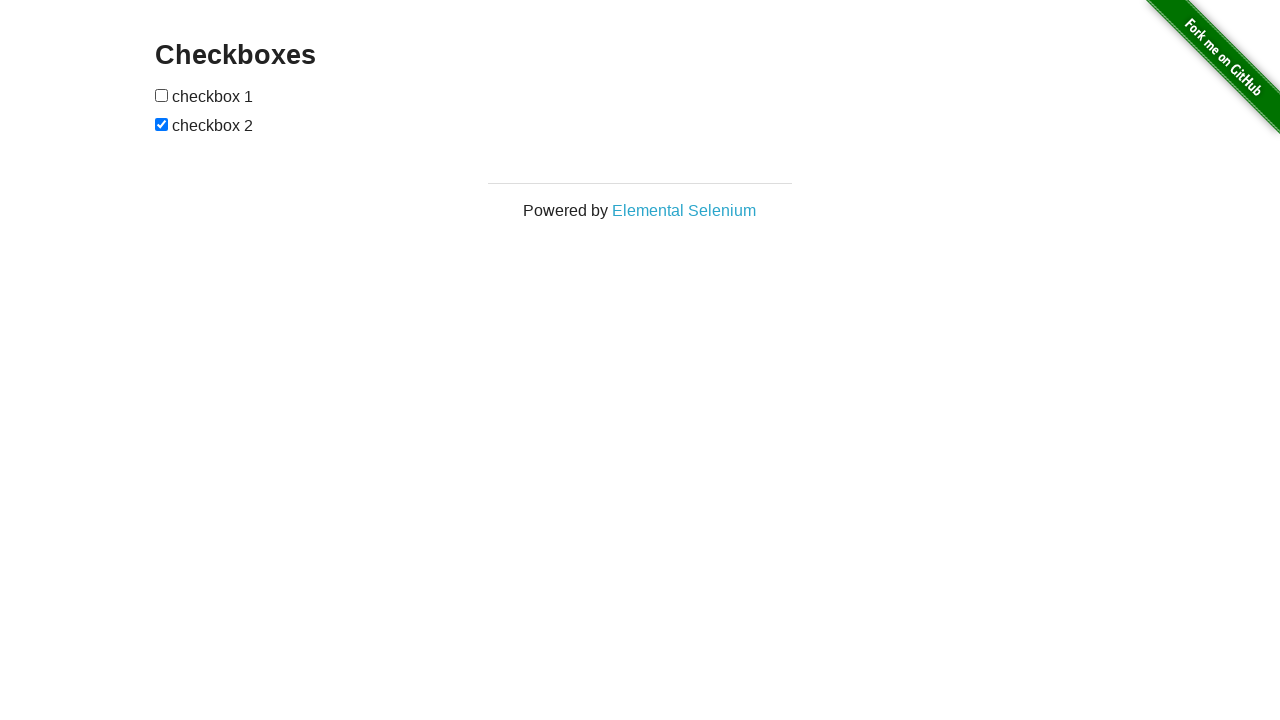